Tests selecting from a long dropdown list by selecting an option by visible text.

Starting URL: https://www.selenium.dev/selenium/web/selectPage.html

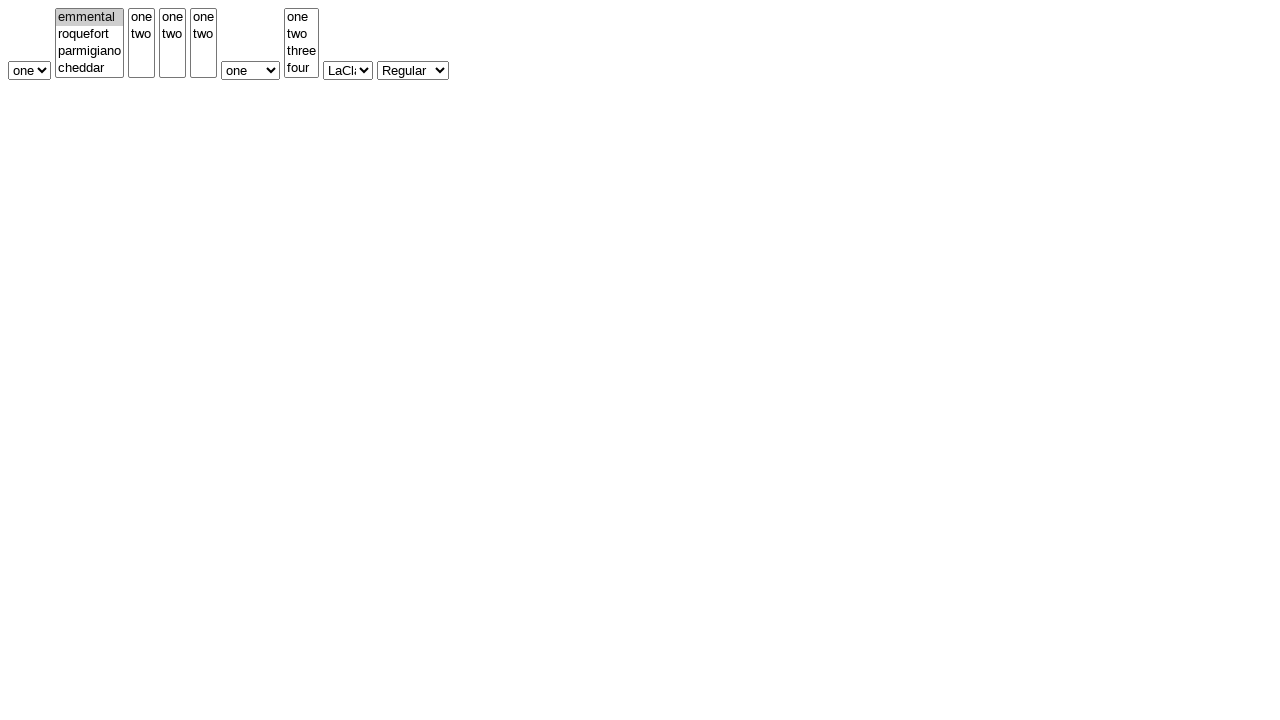

Navigated to select page test URL
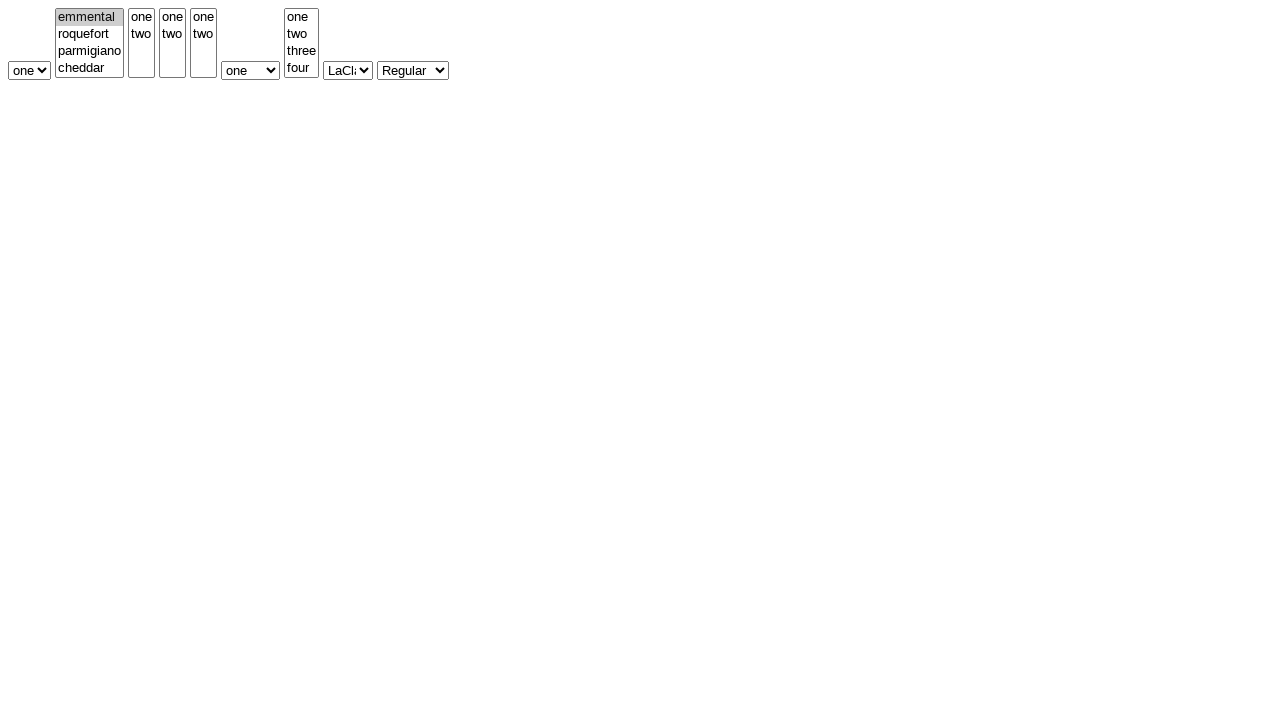

Selected 'six' from long dropdown list by visible text on #selectWithMultipleLongList
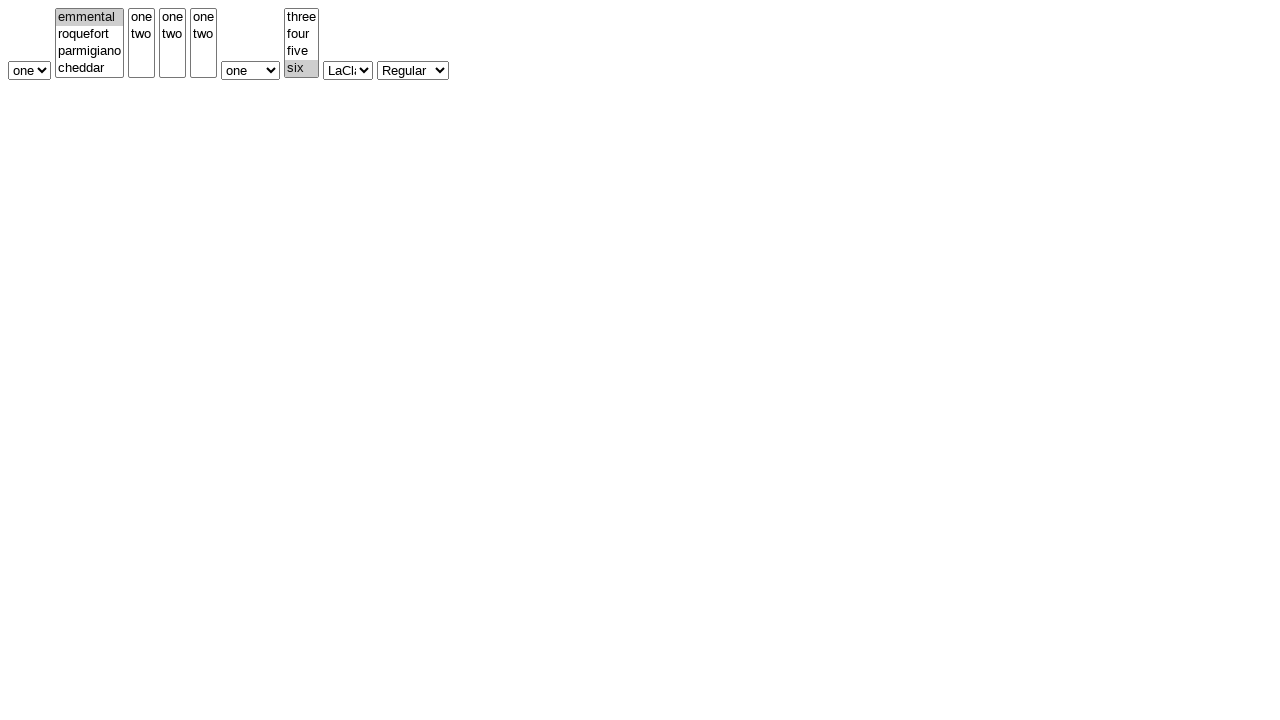

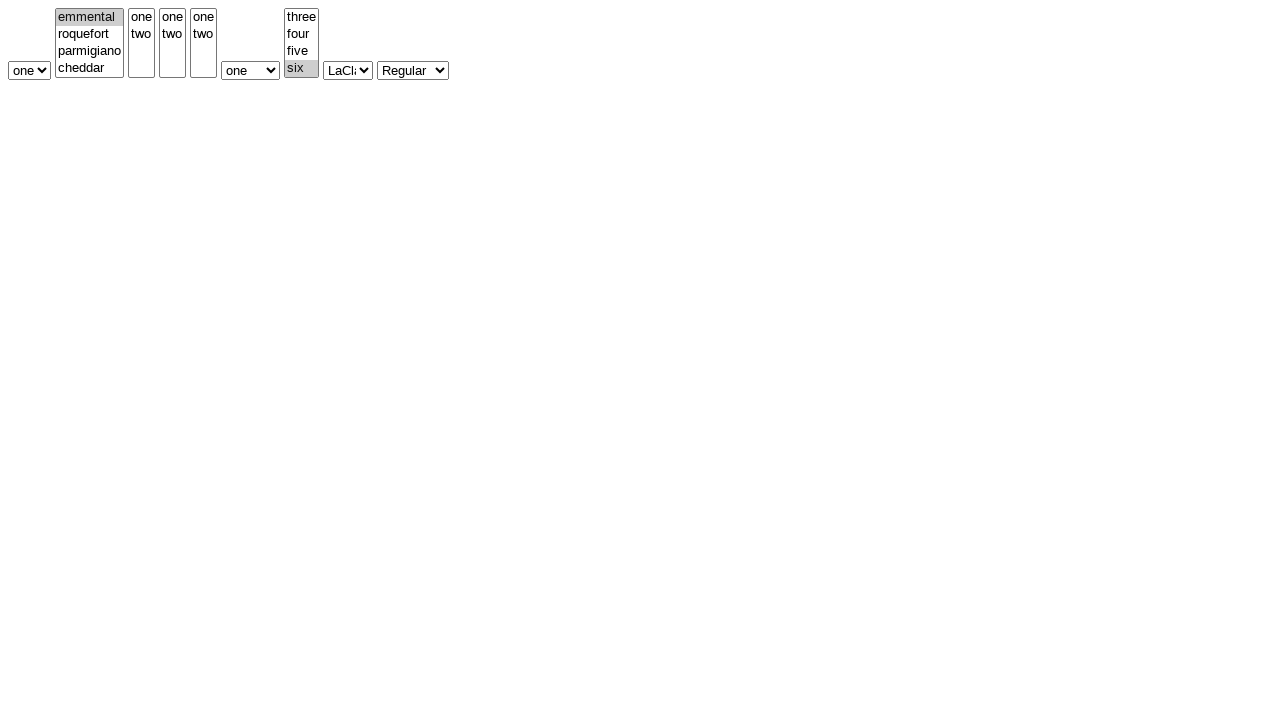